Tests date picker by navigating to March 2024 and selecting the 20th day

Starting URL: https://testautomationpractice.blogspot.com/

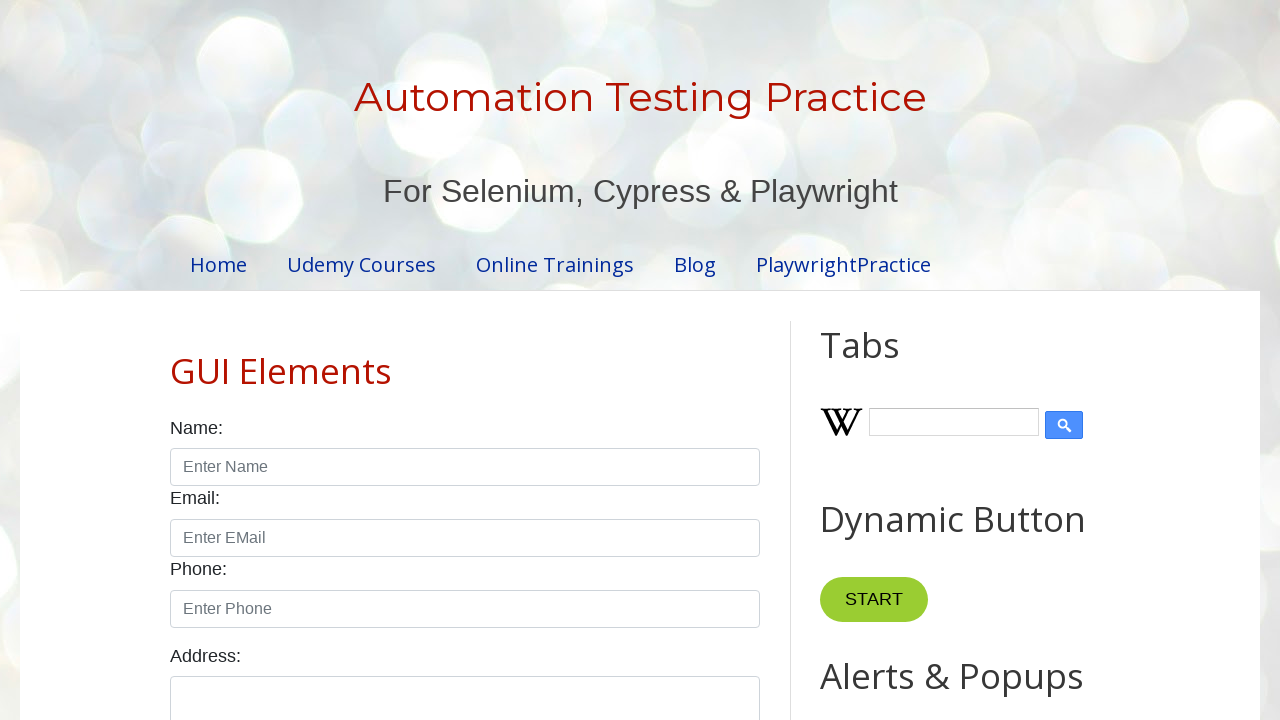

Scrolled date picker into view
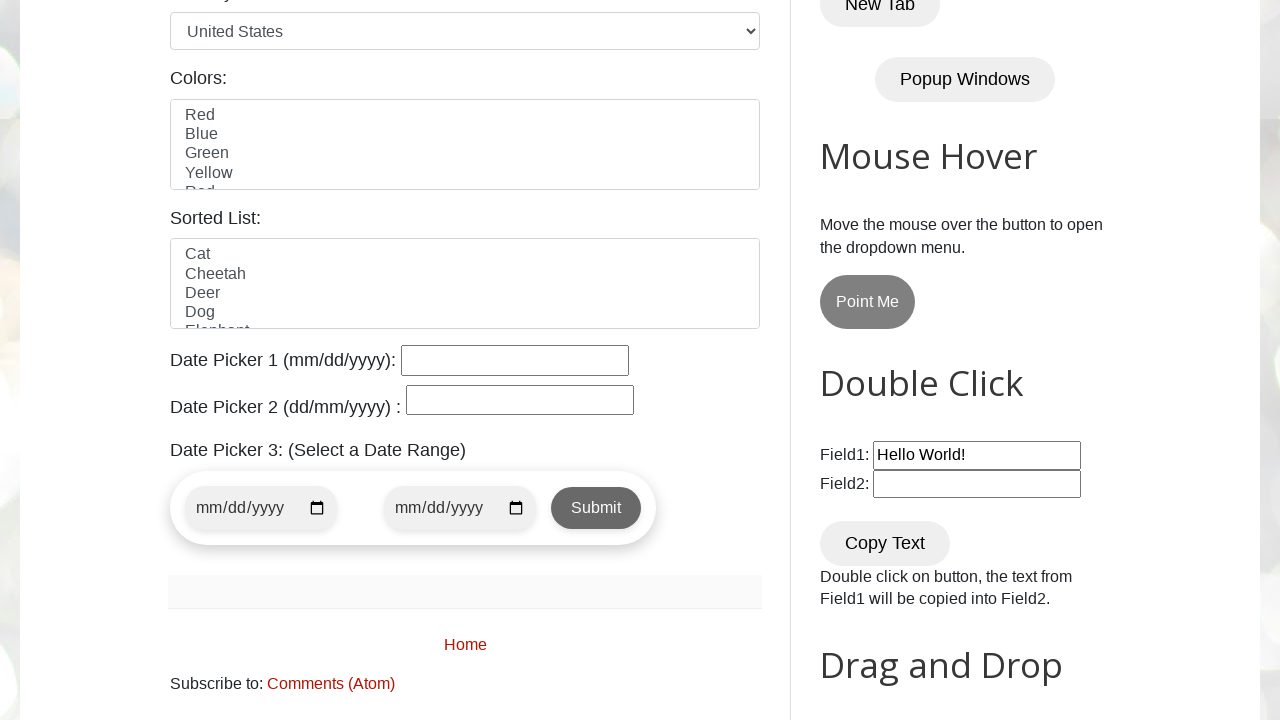

Clicked date picker to open calendar at (515, 360) on #datepicker
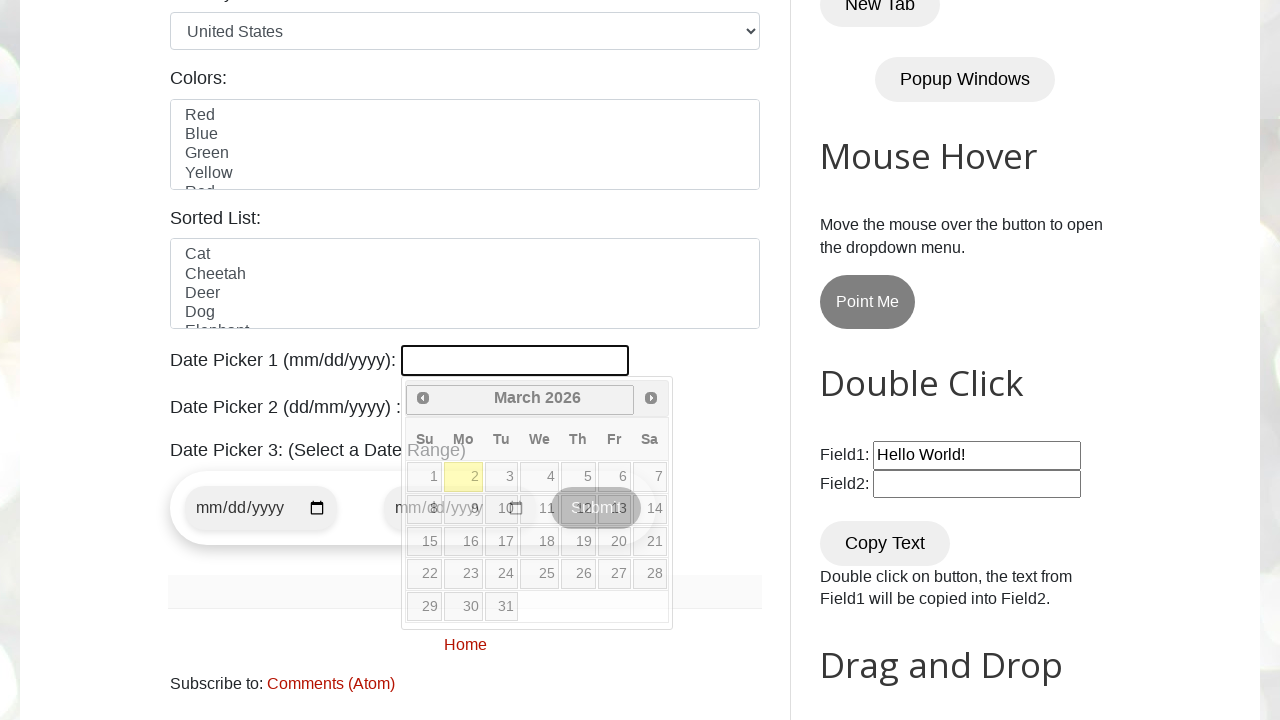

Clicked previous month button - current month: March, year: 2026 at (423, 398) on xpath=//*[@title='Prev']
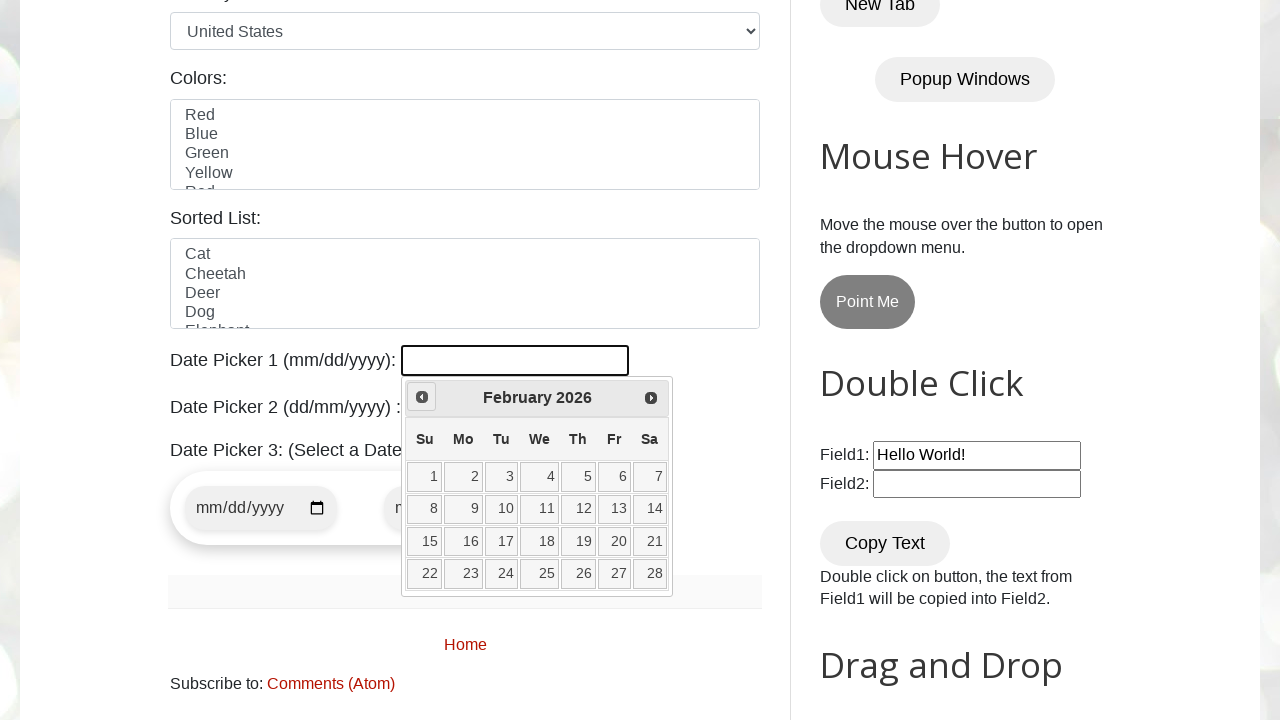

Clicked previous month button - current month: February, year: 2026 at (422, 397) on xpath=//*[@title='Prev']
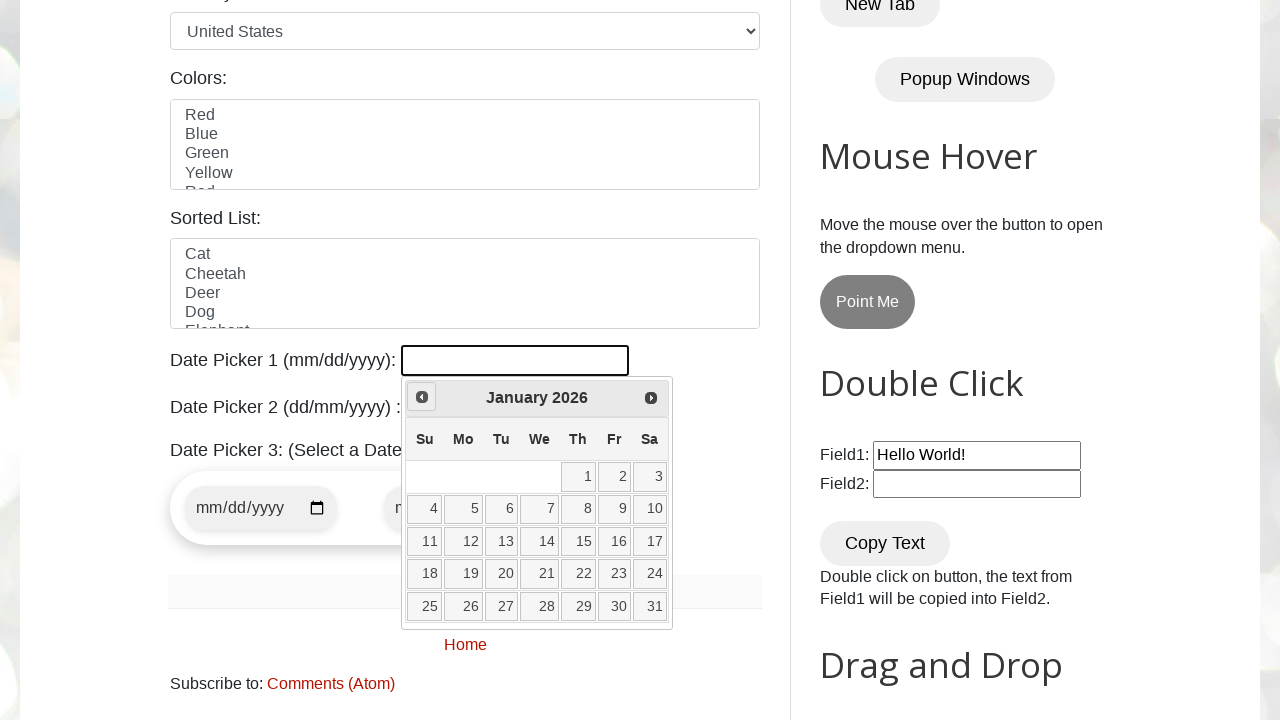

Clicked previous month button - current month: January, year: 2026 at (422, 397) on xpath=//*[@title='Prev']
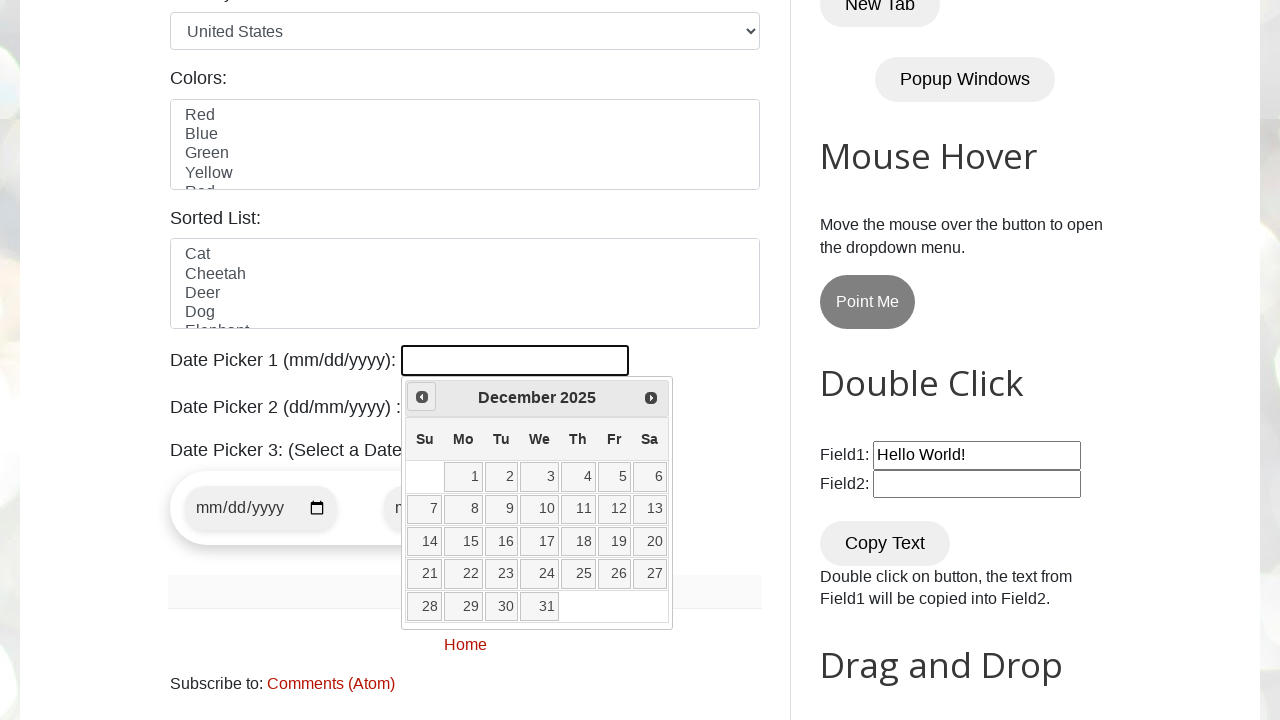

Clicked previous month button - current month: December, year: 2025 at (422, 397) on xpath=//*[@title='Prev']
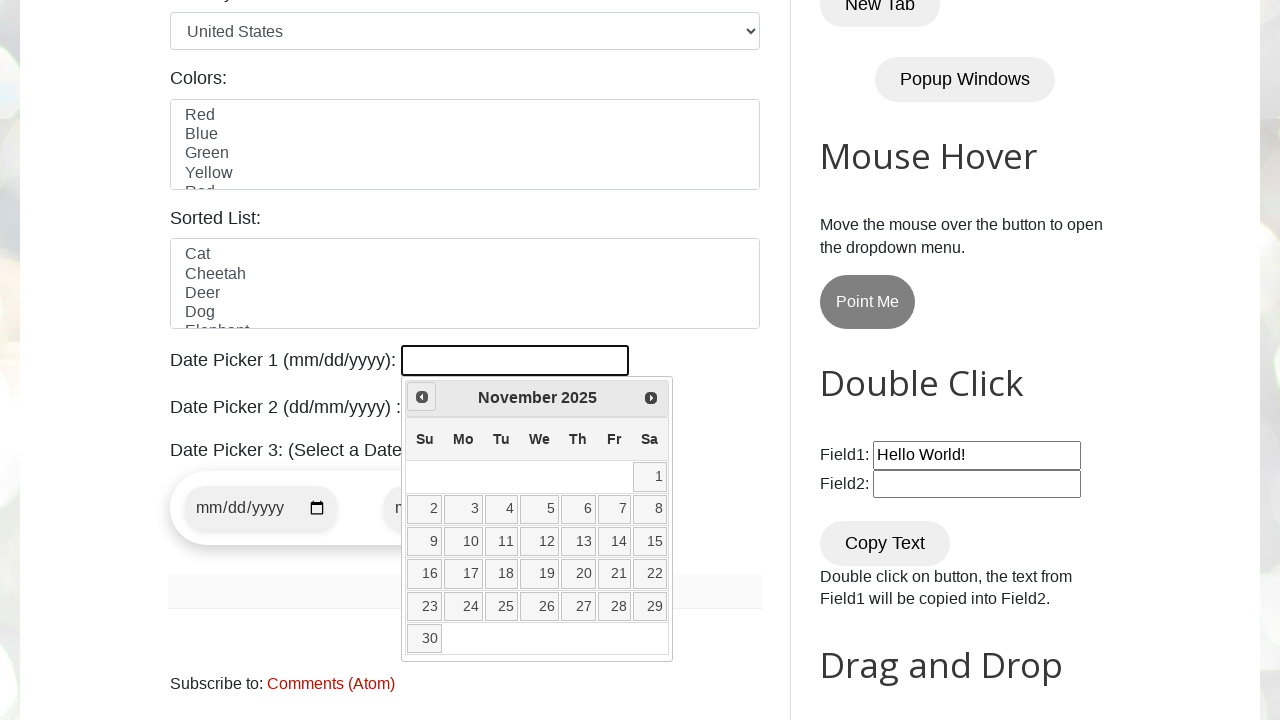

Clicked previous month button - current month: November, year: 2025 at (422, 397) on xpath=//*[@title='Prev']
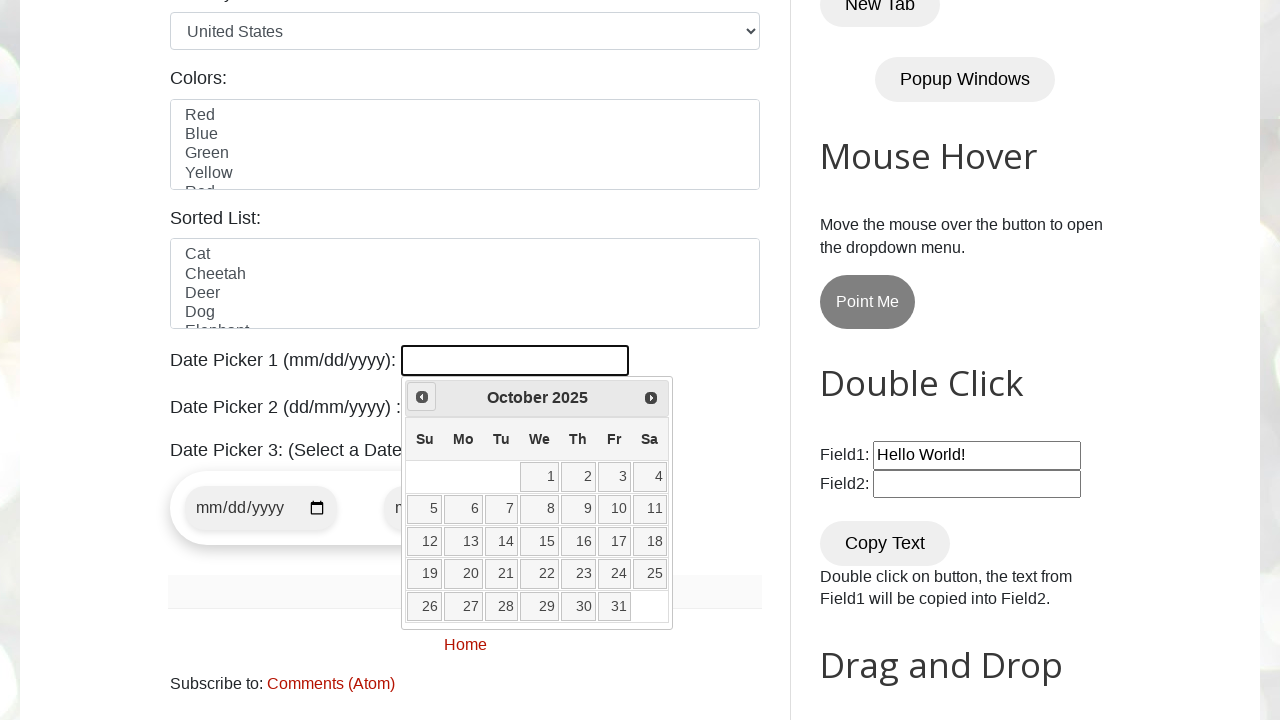

Clicked previous month button - current month: October, year: 2025 at (422, 397) on xpath=//*[@title='Prev']
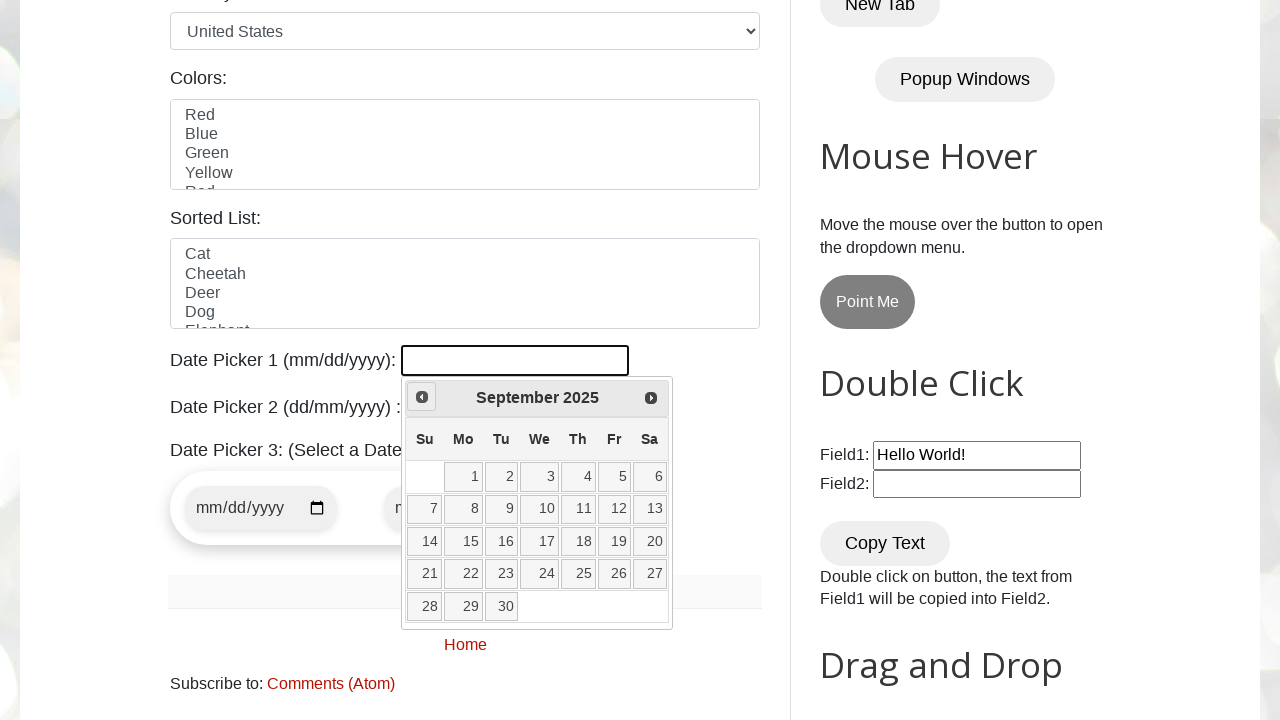

Clicked previous month button - current month: September, year: 2025 at (422, 397) on xpath=//*[@title='Prev']
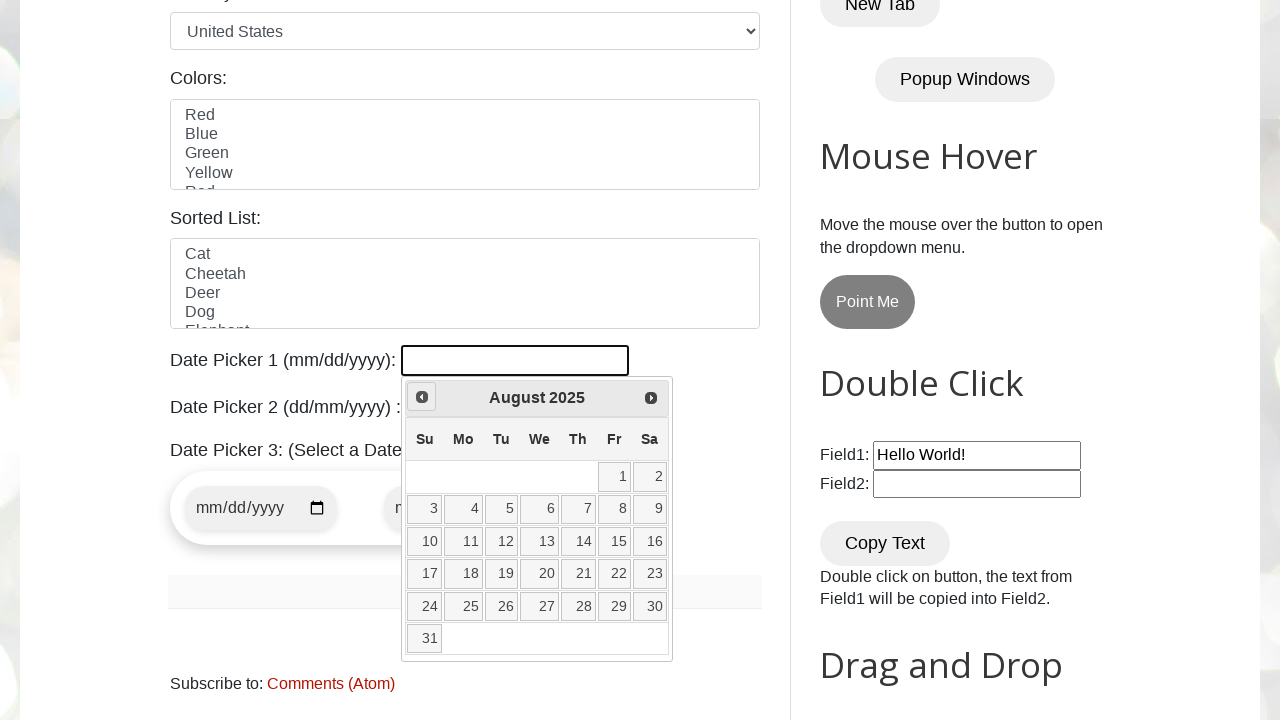

Clicked previous month button - current month: August, year: 2025 at (422, 397) on xpath=//*[@title='Prev']
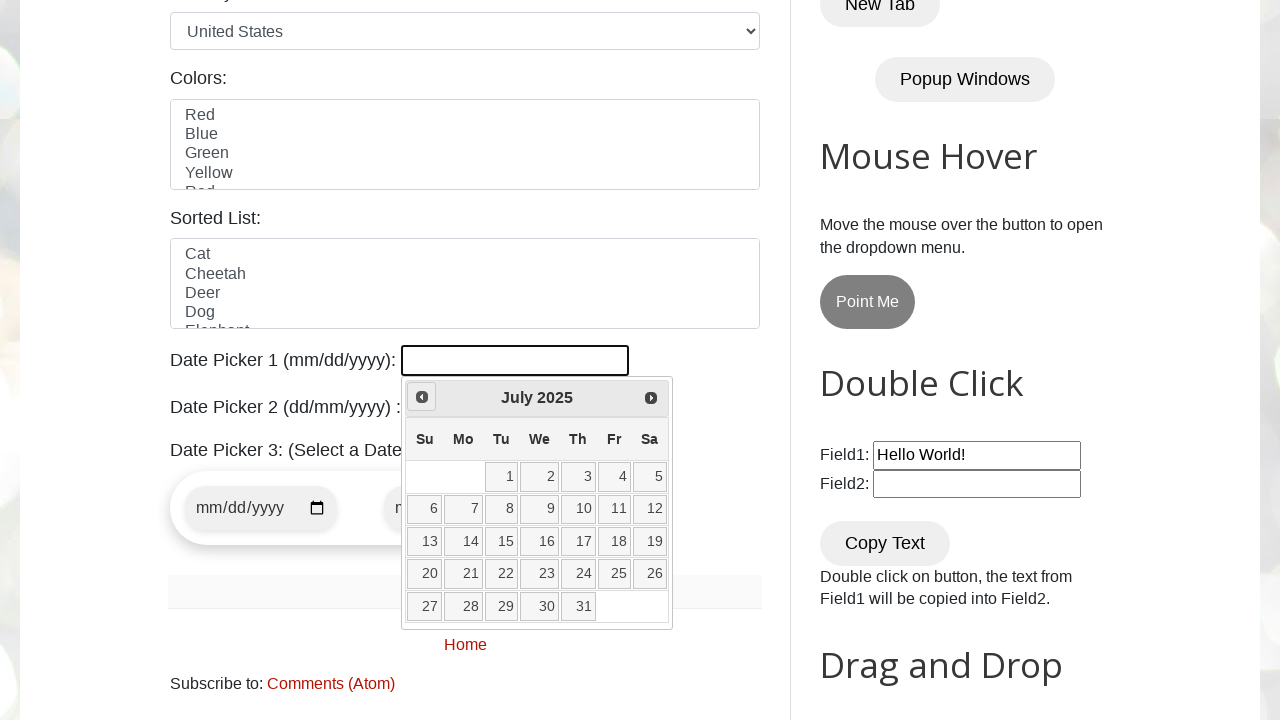

Clicked previous month button - current month: July, year: 2025 at (422, 397) on xpath=//*[@title='Prev']
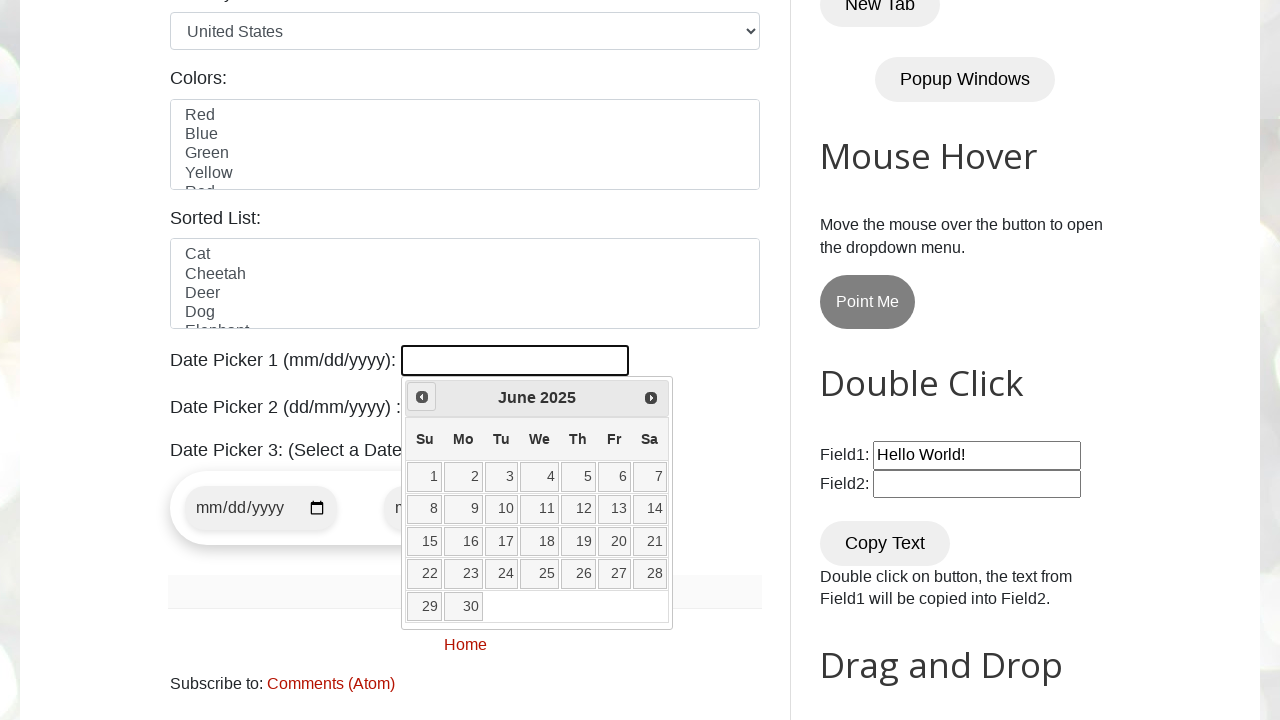

Clicked previous month button - current month: June, year: 2025 at (422, 397) on xpath=//*[@title='Prev']
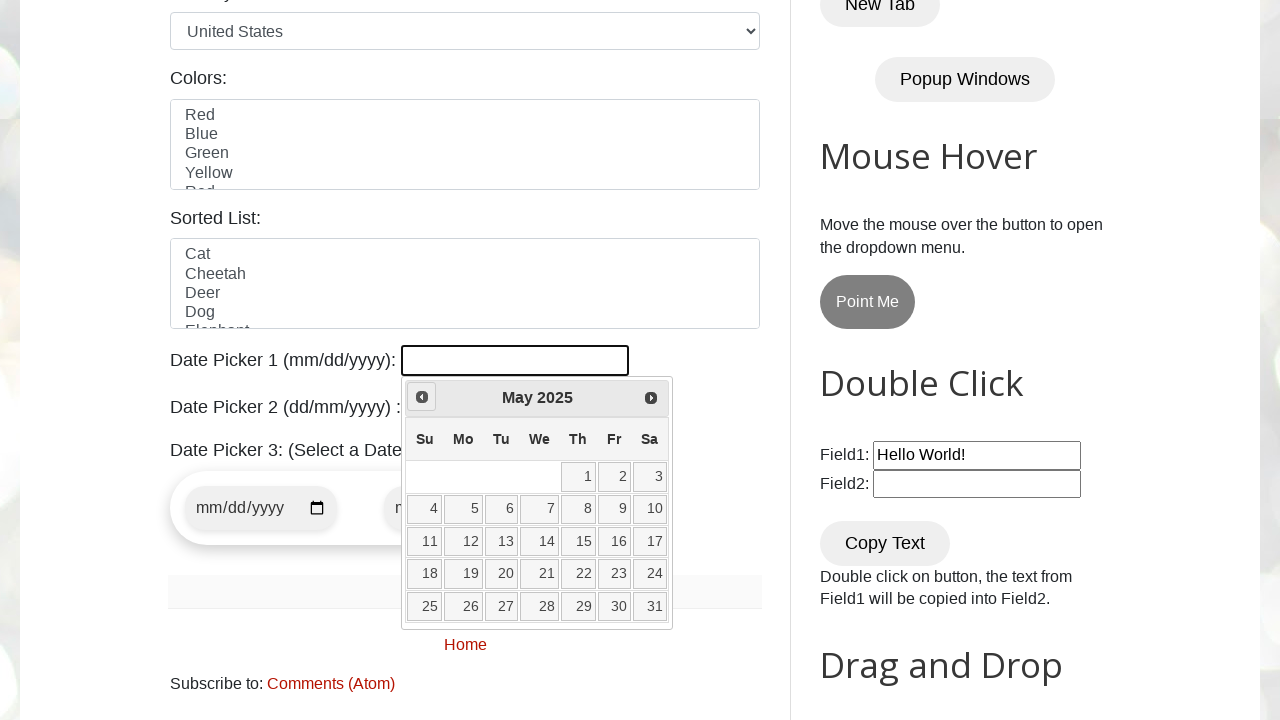

Clicked previous month button - current month: May, year: 2025 at (422, 397) on xpath=//*[@title='Prev']
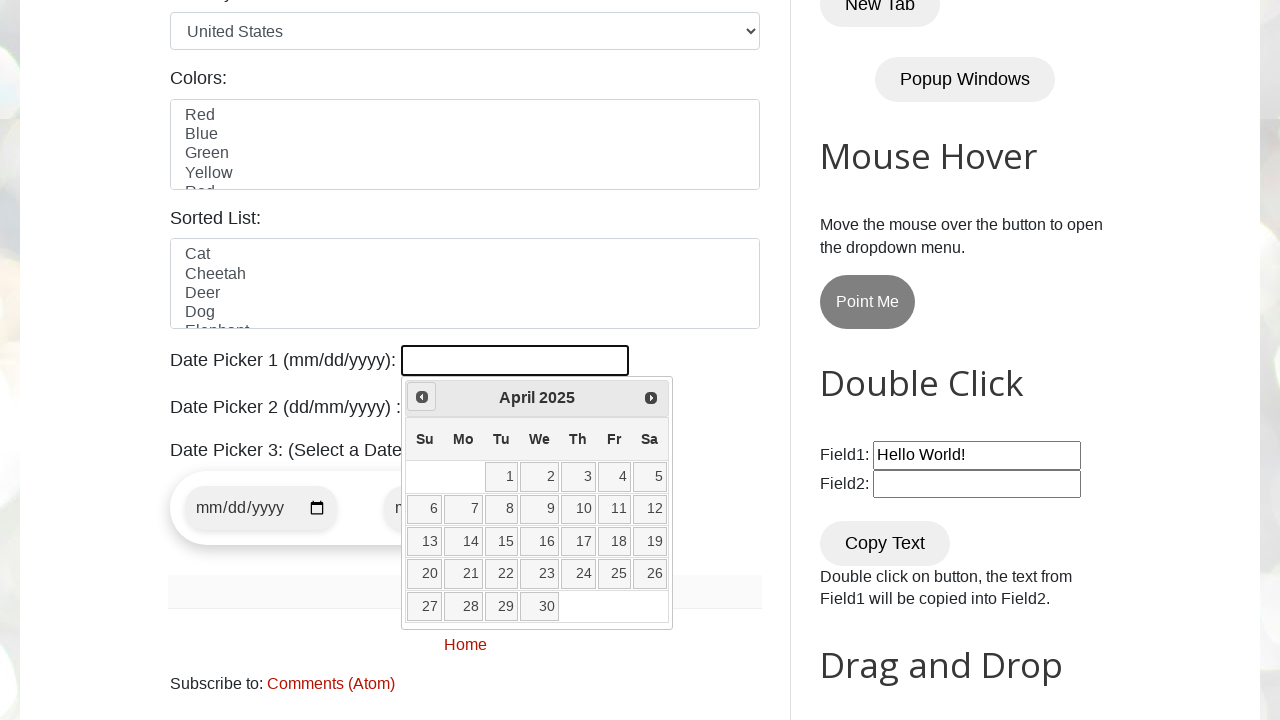

Clicked previous month button - current month: April, year: 2025 at (422, 397) on xpath=//*[@title='Prev']
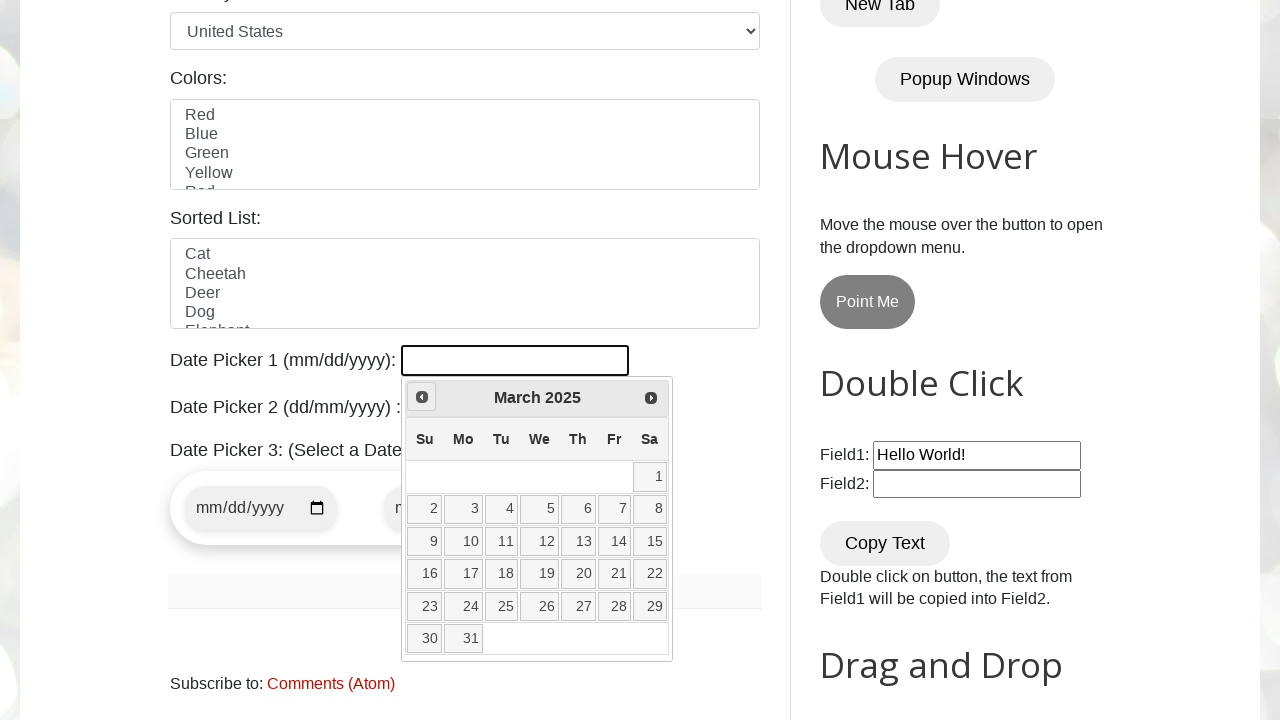

Clicked previous month button - current month: March, year: 2025 at (422, 397) on xpath=//*[@title='Prev']
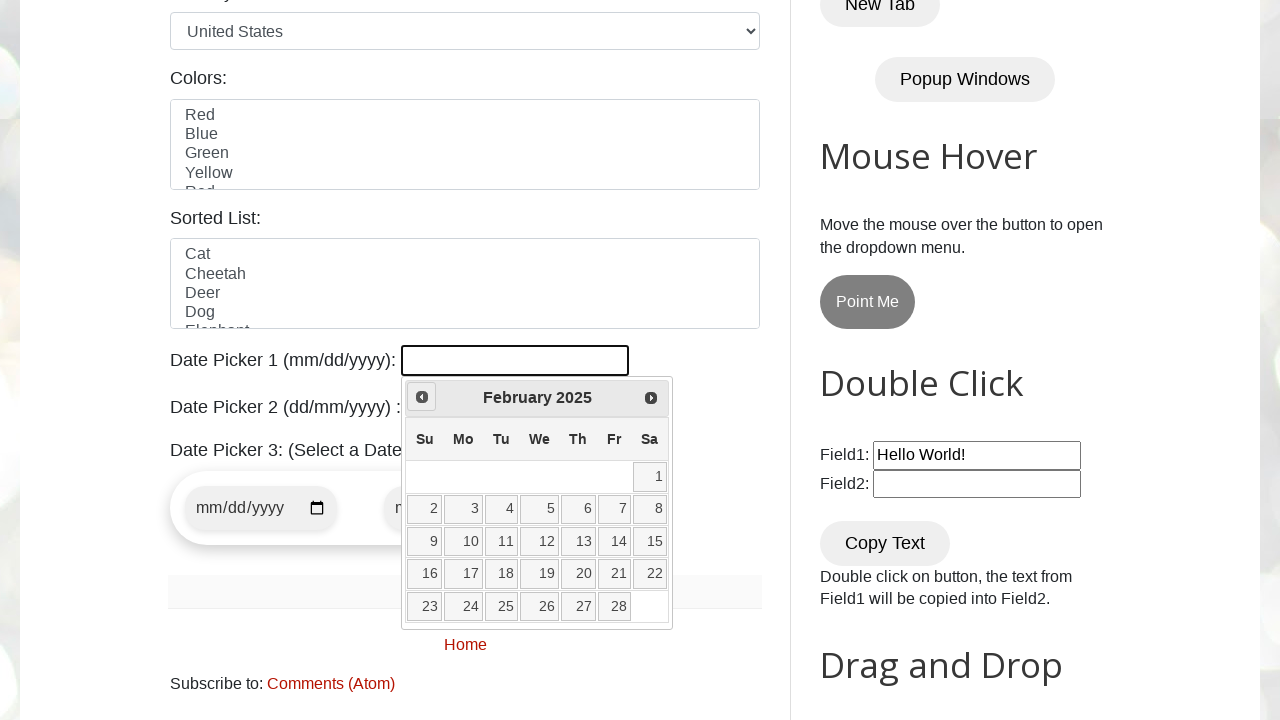

Clicked previous month button - current month: February, year: 2025 at (422, 397) on xpath=//*[@title='Prev']
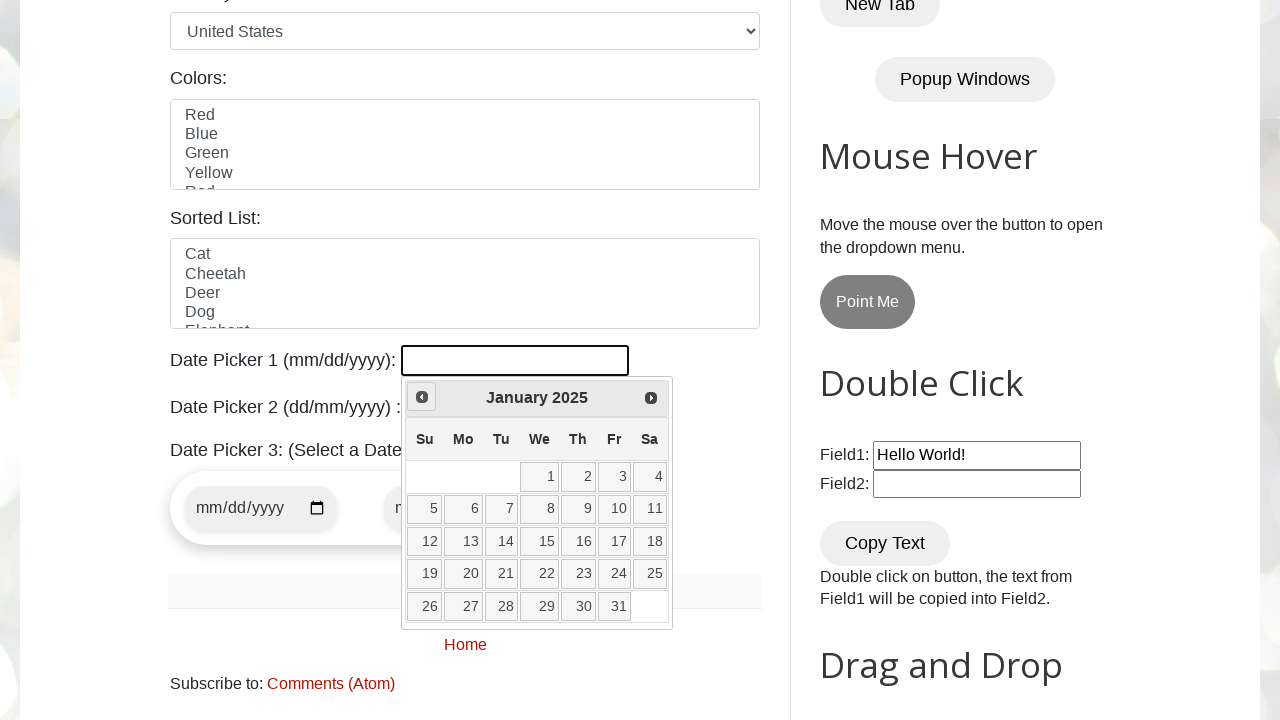

Clicked previous month button - current month: January, year: 2025 at (422, 397) on xpath=//*[@title='Prev']
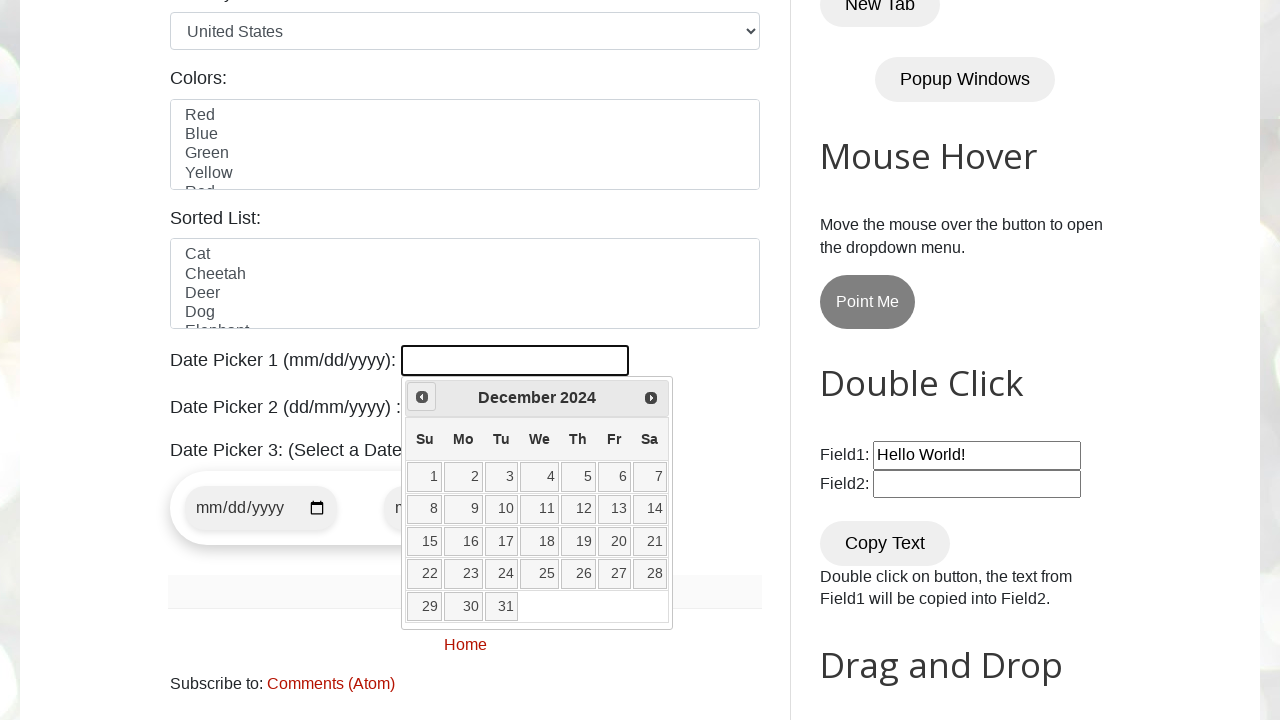

Clicked previous month button - current month: December, year: 2024 at (422, 397) on xpath=//*[@title='Prev']
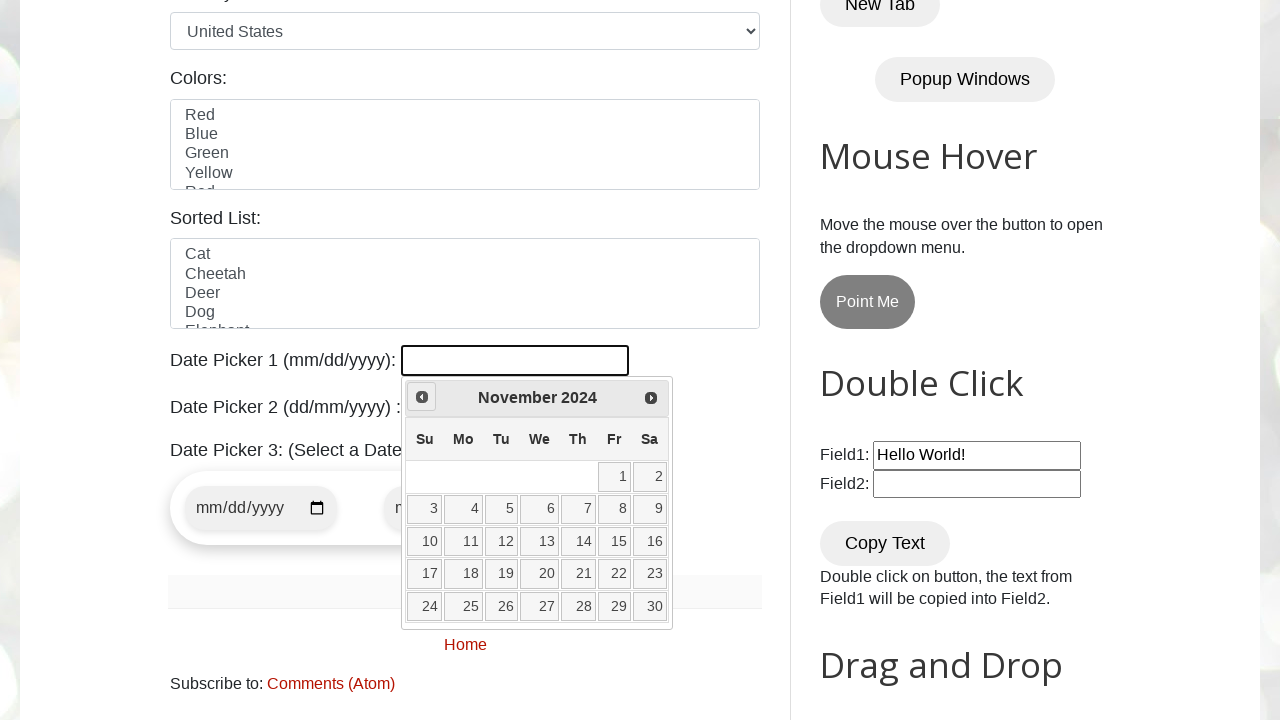

Clicked previous month button - current month: November, year: 2024 at (422, 397) on xpath=//*[@title='Prev']
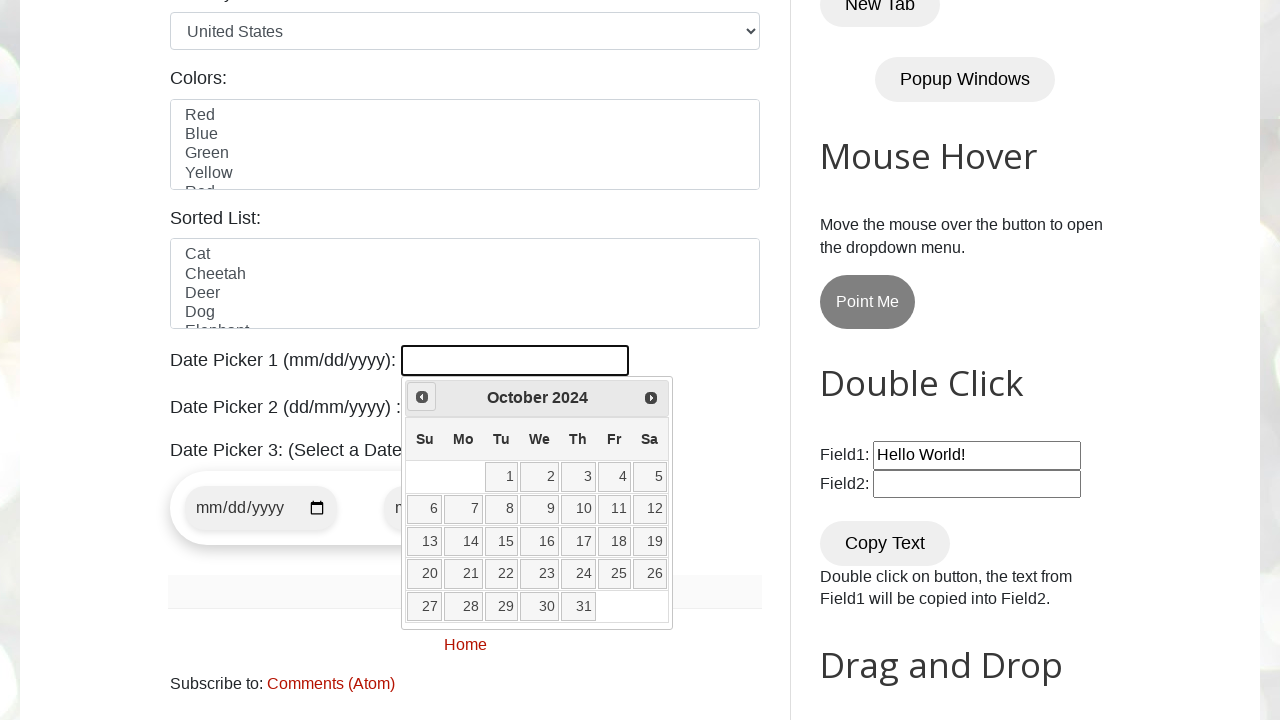

Clicked previous month button - current month: October, year: 2024 at (422, 397) on xpath=//*[@title='Prev']
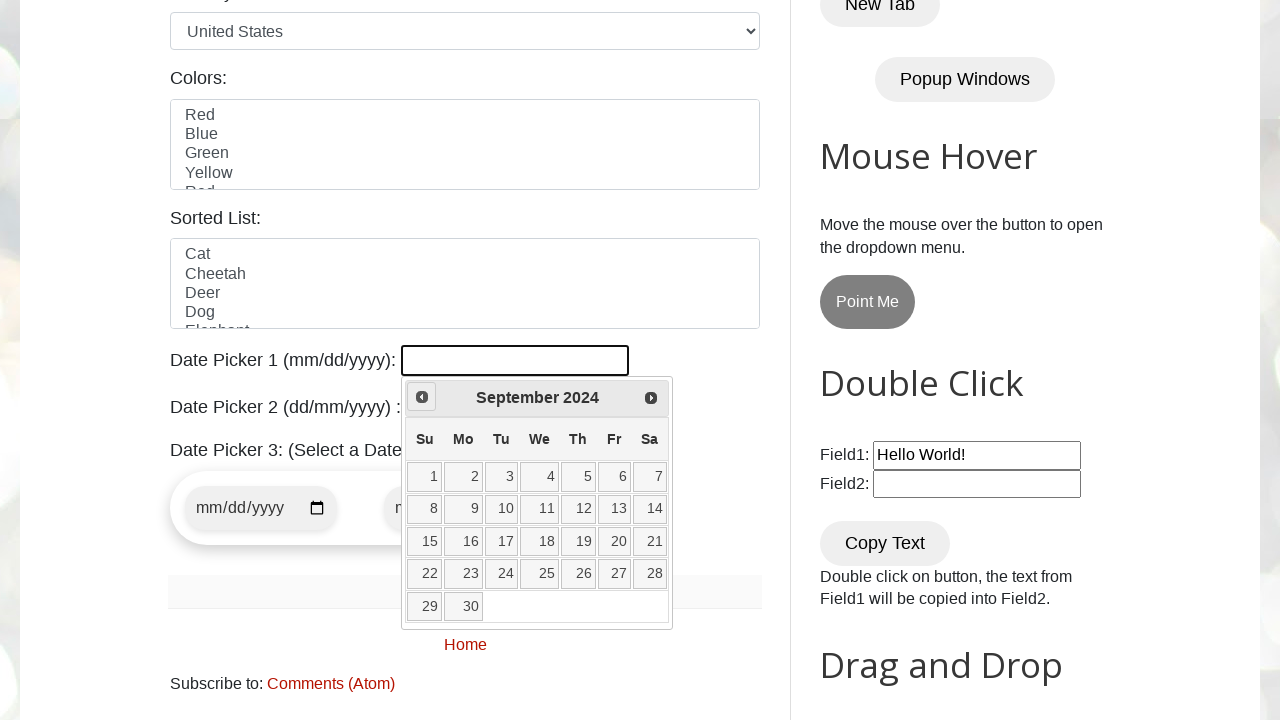

Clicked previous month button - current month: September, year: 2024 at (422, 397) on xpath=//*[@title='Prev']
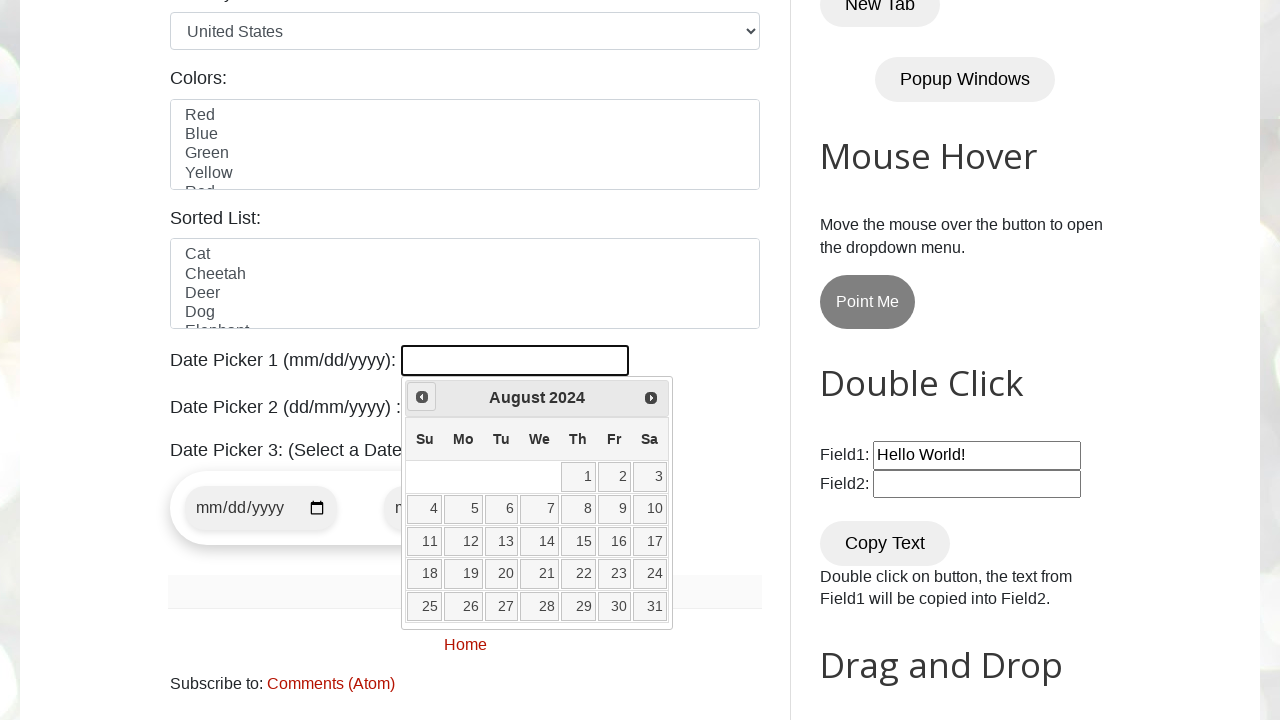

Clicked previous month button - current month: August, year: 2024 at (422, 397) on xpath=//*[@title='Prev']
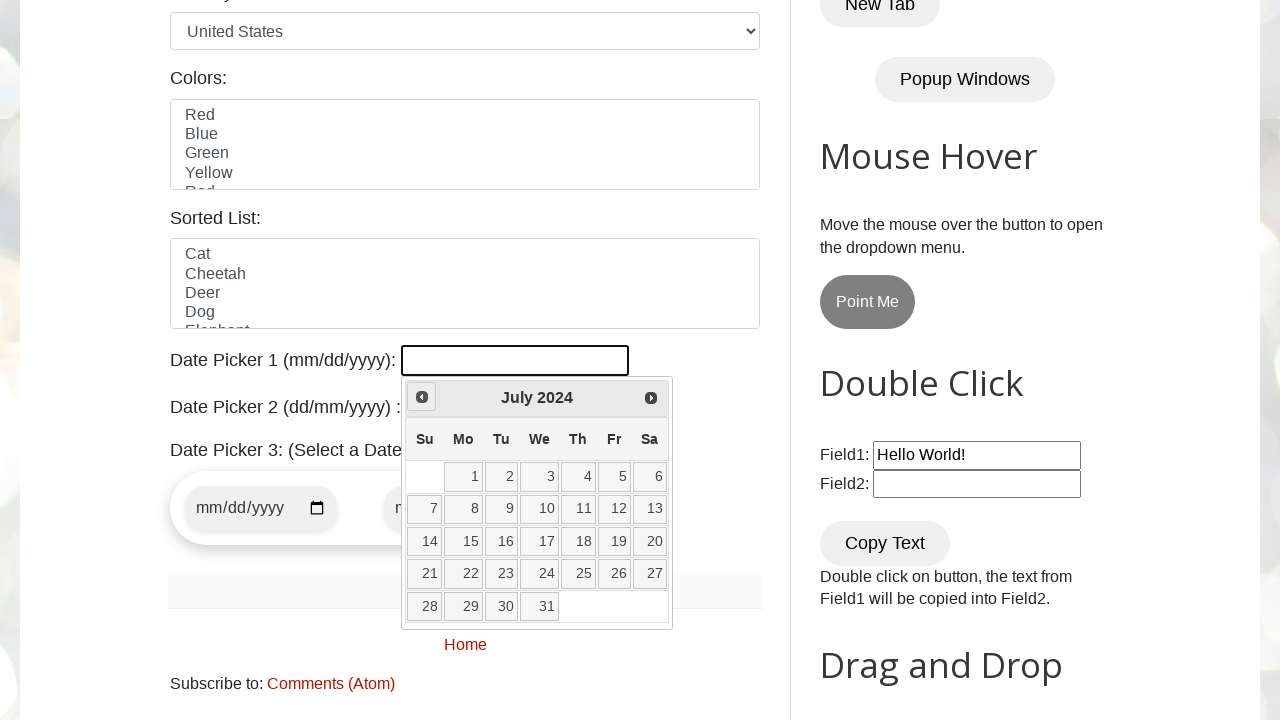

Clicked previous month button - current month: July, year: 2024 at (422, 397) on xpath=//*[@title='Prev']
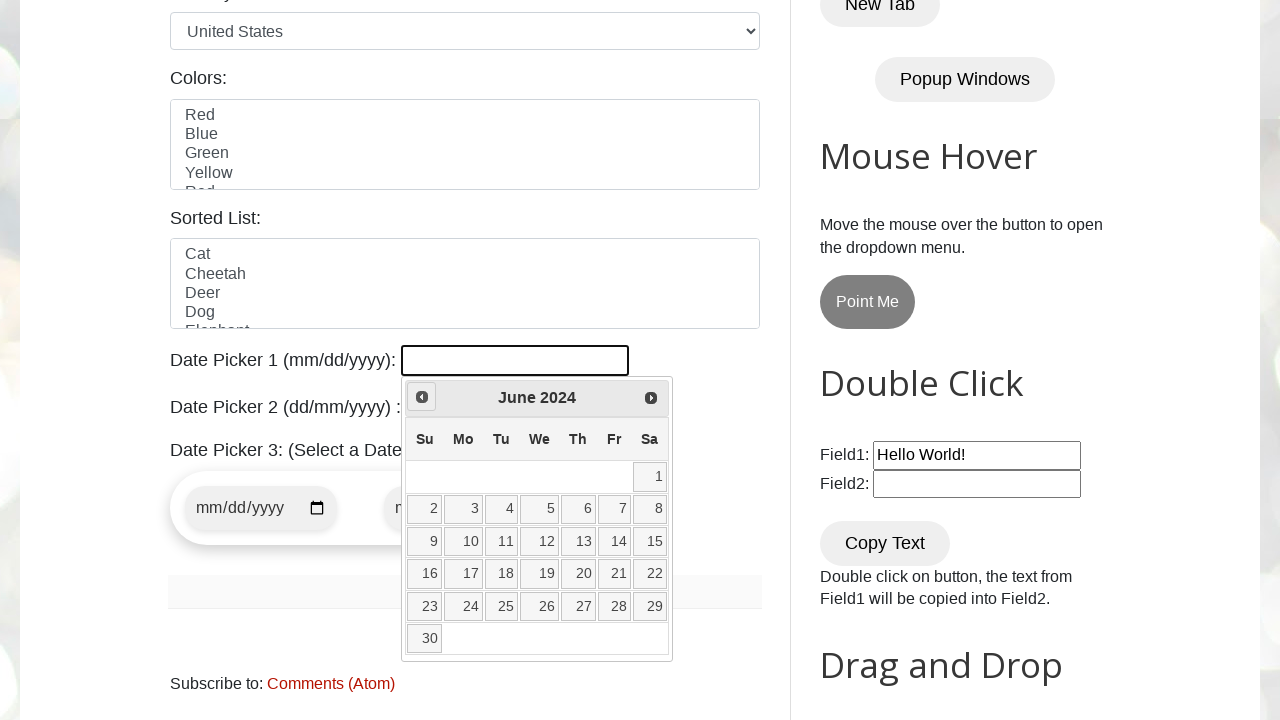

Clicked previous month button - current month: June, year: 2024 at (422, 397) on xpath=//*[@title='Prev']
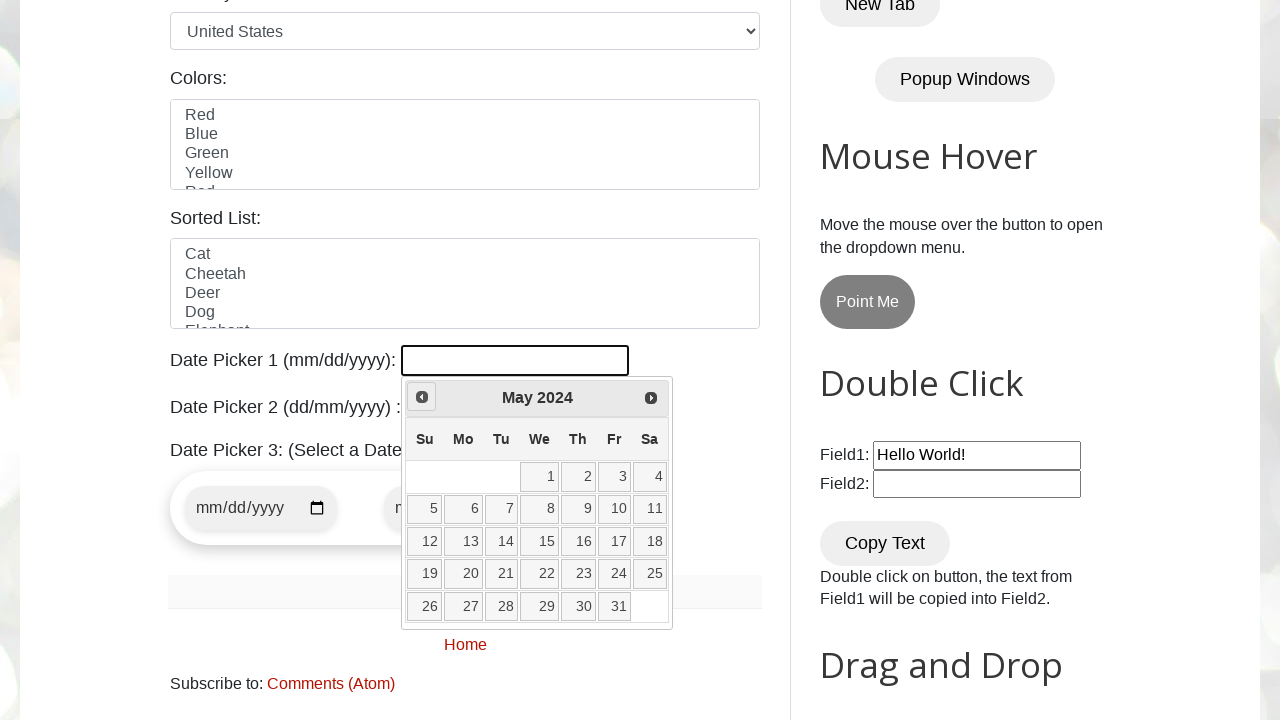

Clicked previous month button - current month: May, year: 2024 at (422, 397) on xpath=//*[@title='Prev']
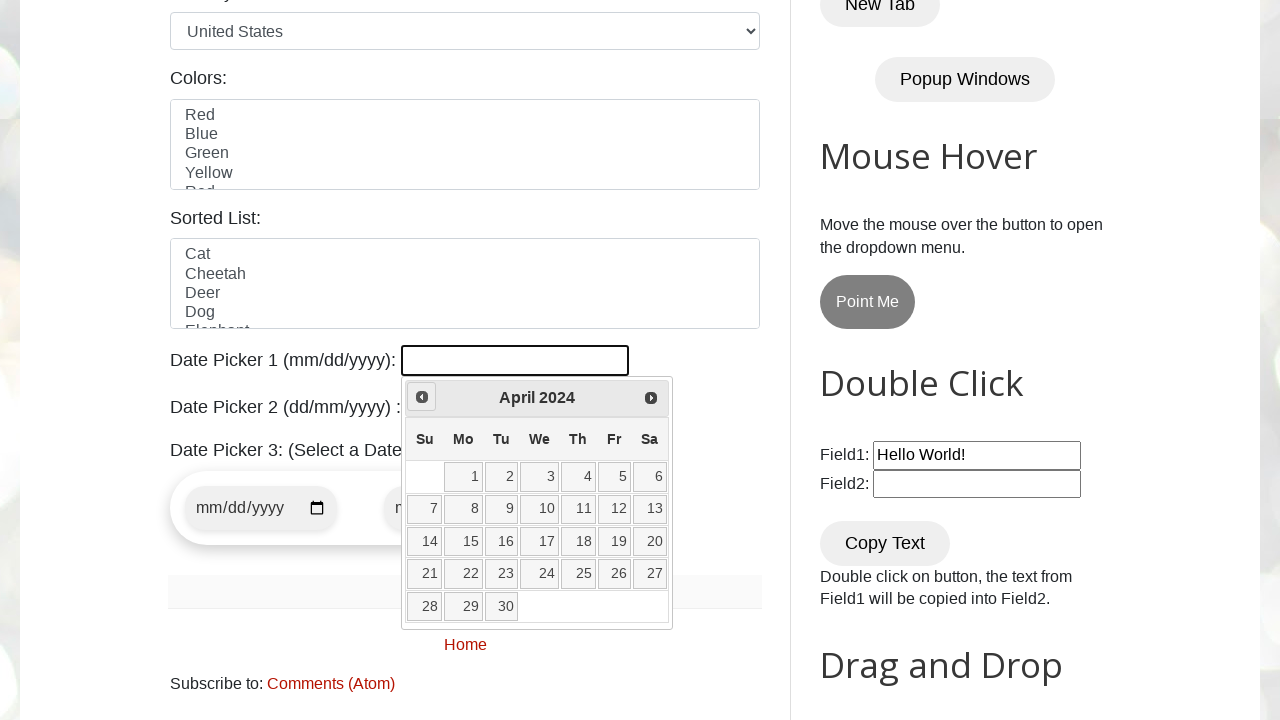

Clicked previous month button - current month: April, year: 2024 at (422, 397) on xpath=//*[@title='Prev']
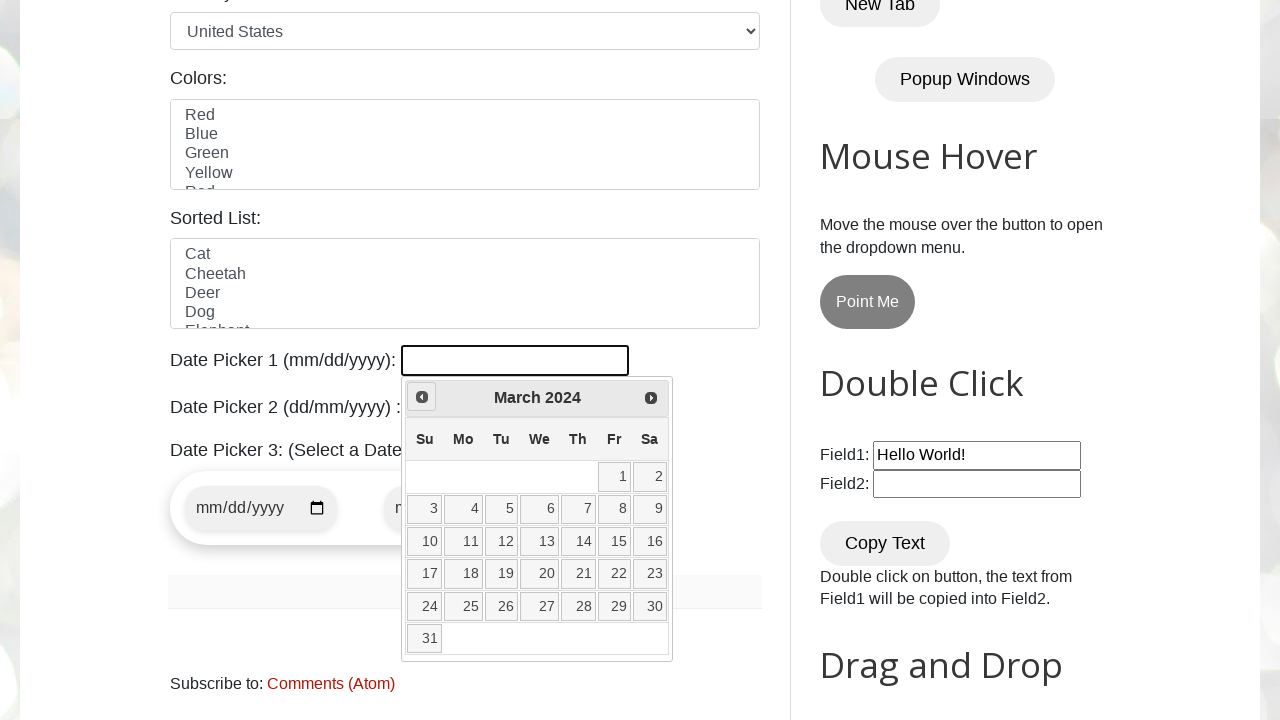

Reached target date March 2024
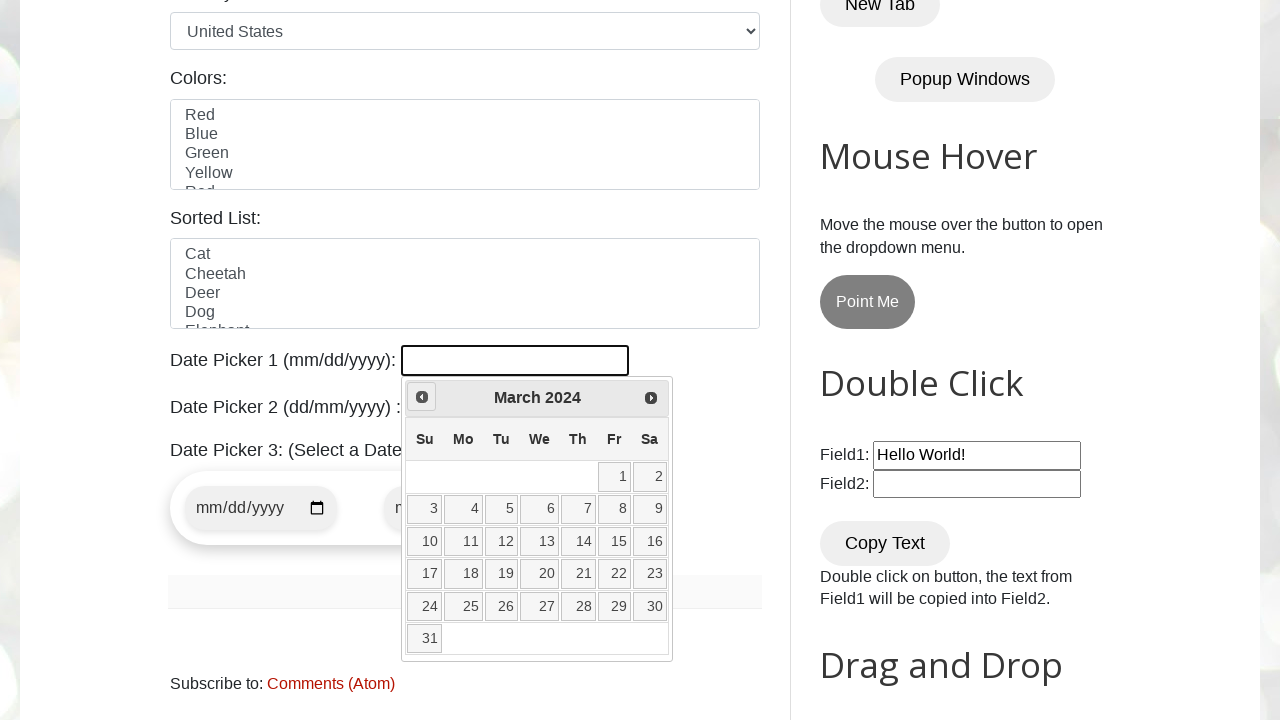

Selected the 20th day of March 2024 at (540, 574) on xpath=//a[@class='ui-state-default'][text()='20']
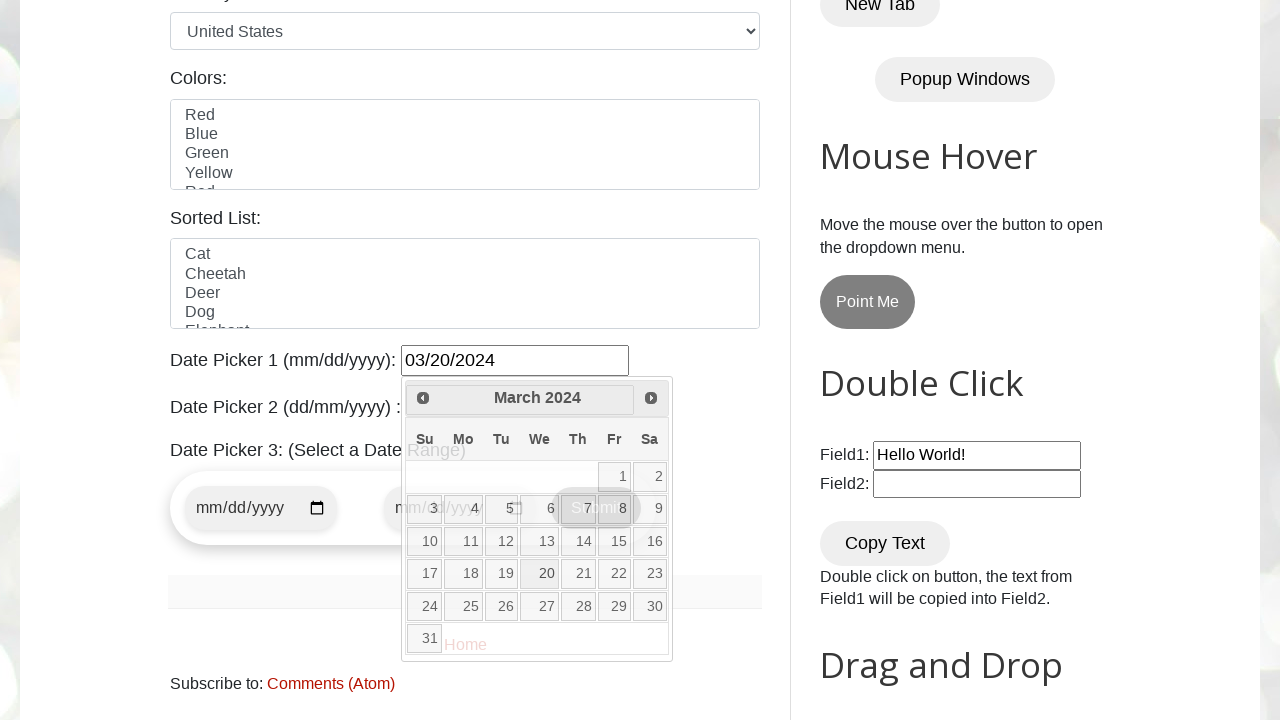

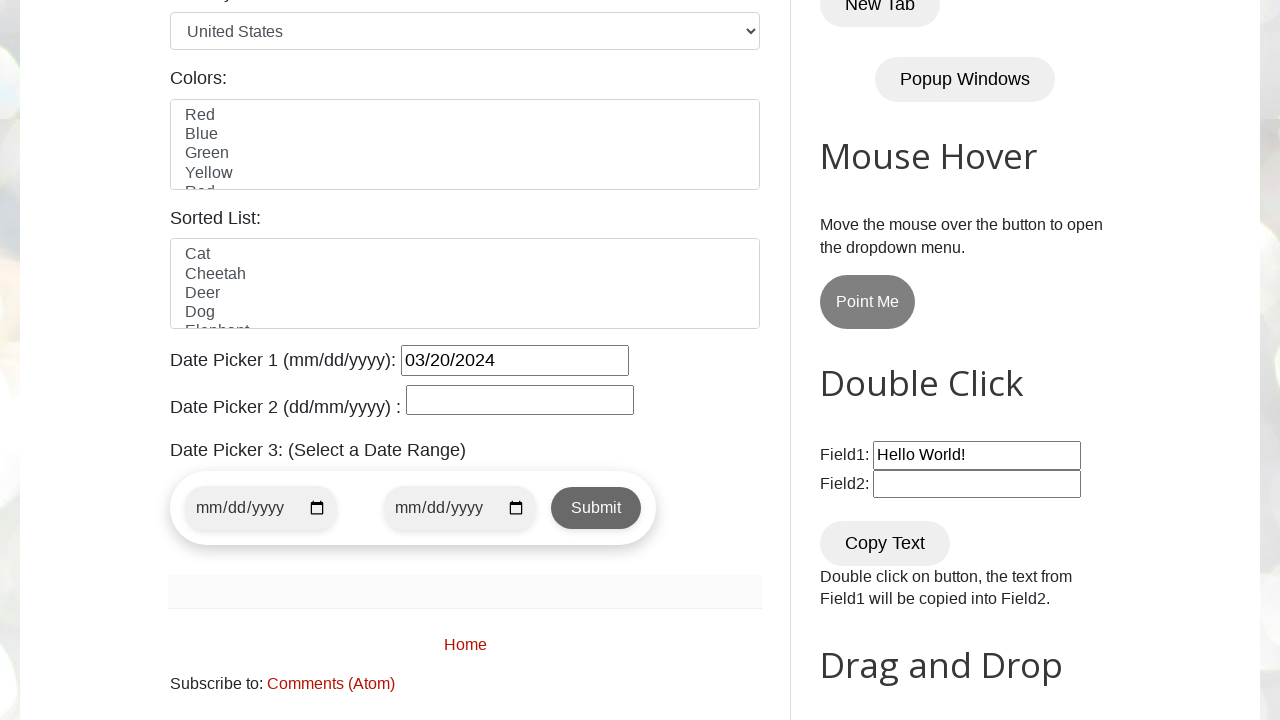